Navigates to the OrangeHRM demo site and verifies the page loads successfully by waiting for the login form to be visible.

Starting URL: https://opensource-demo.orangehrmlive.com/

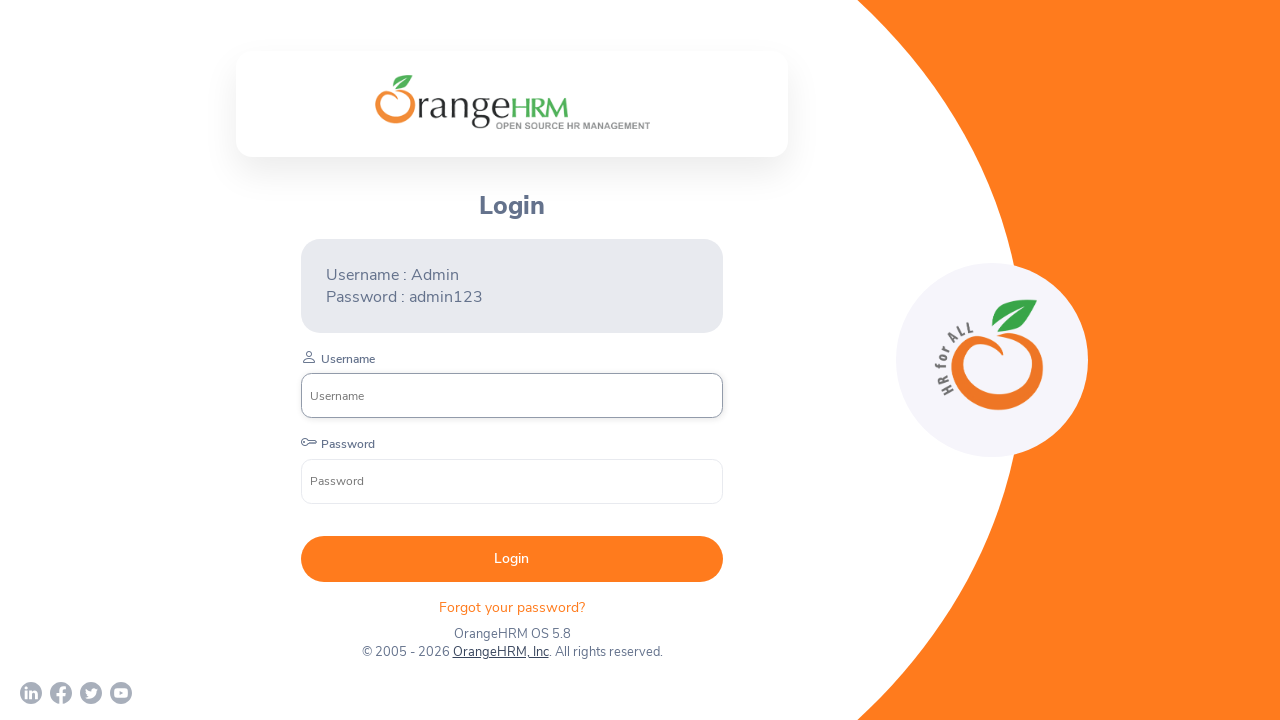

Navigated to OrangeHRM demo site
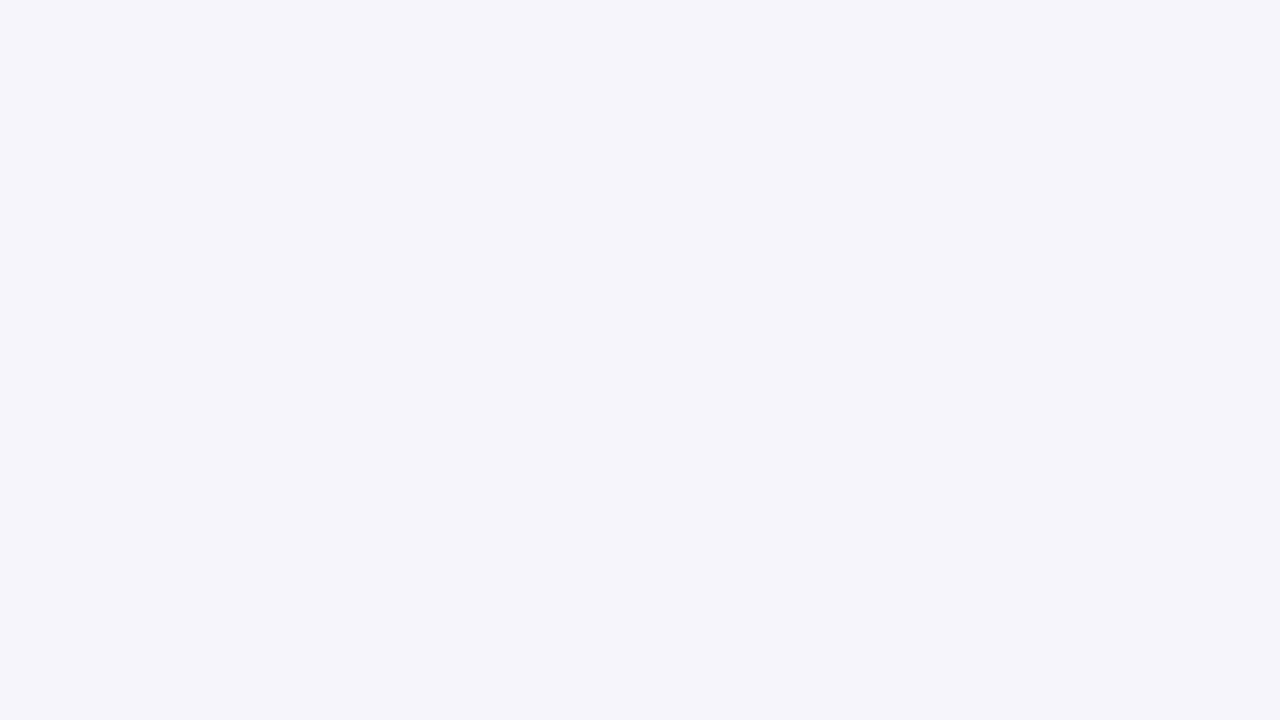

Login form is visible - page loaded successfully
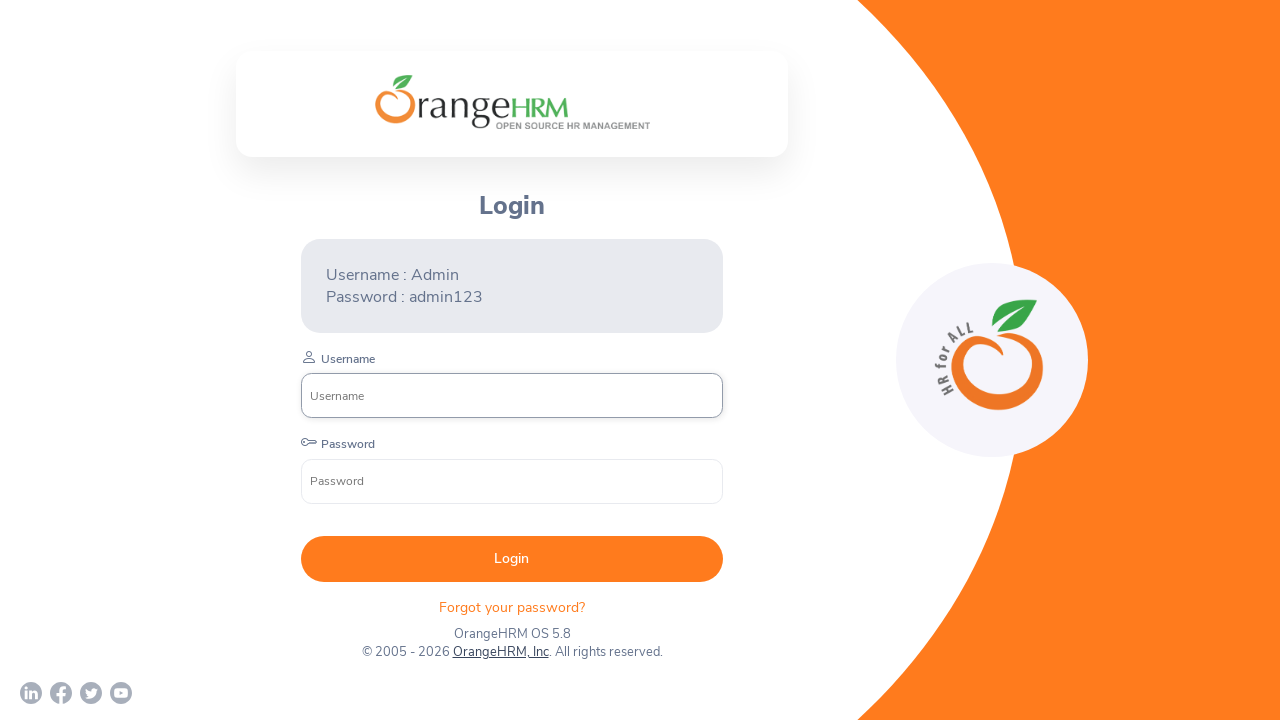

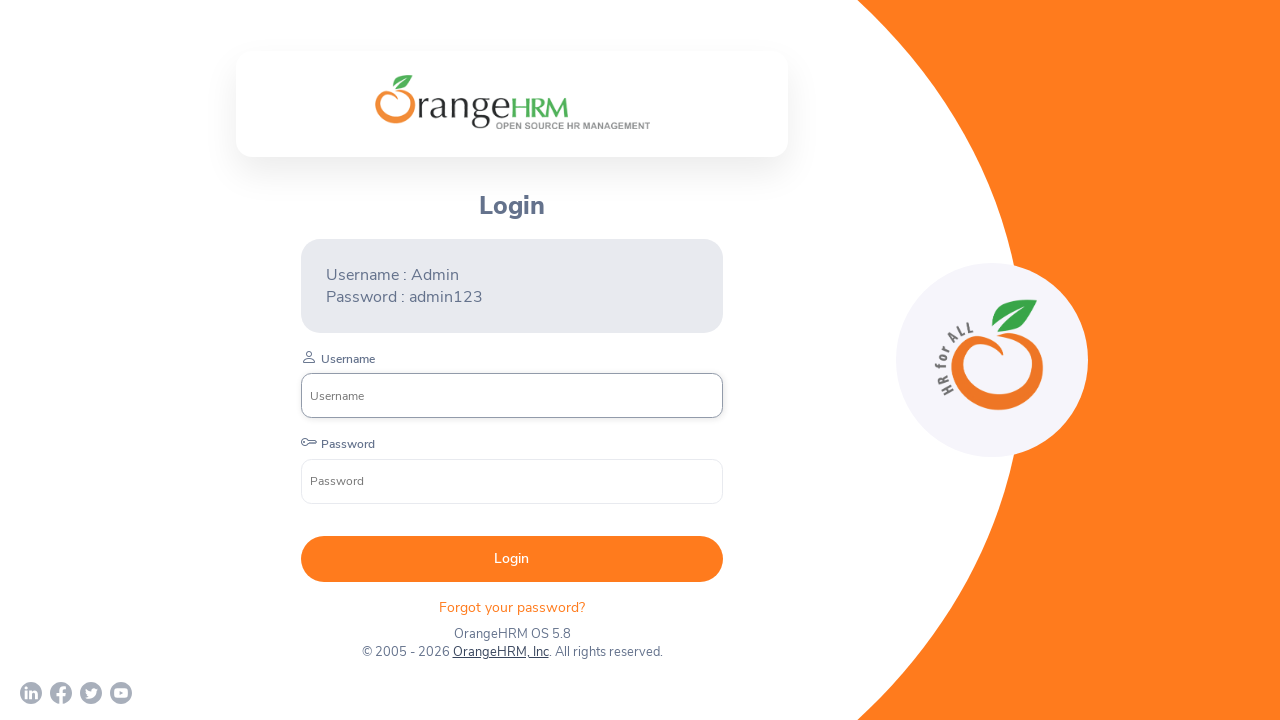